Navigates to a Medium article page, maximizes the browser window, and scrolls to the bottom of the page to load all content.

Starting URL: https://medium.com/p/3f4d13258591

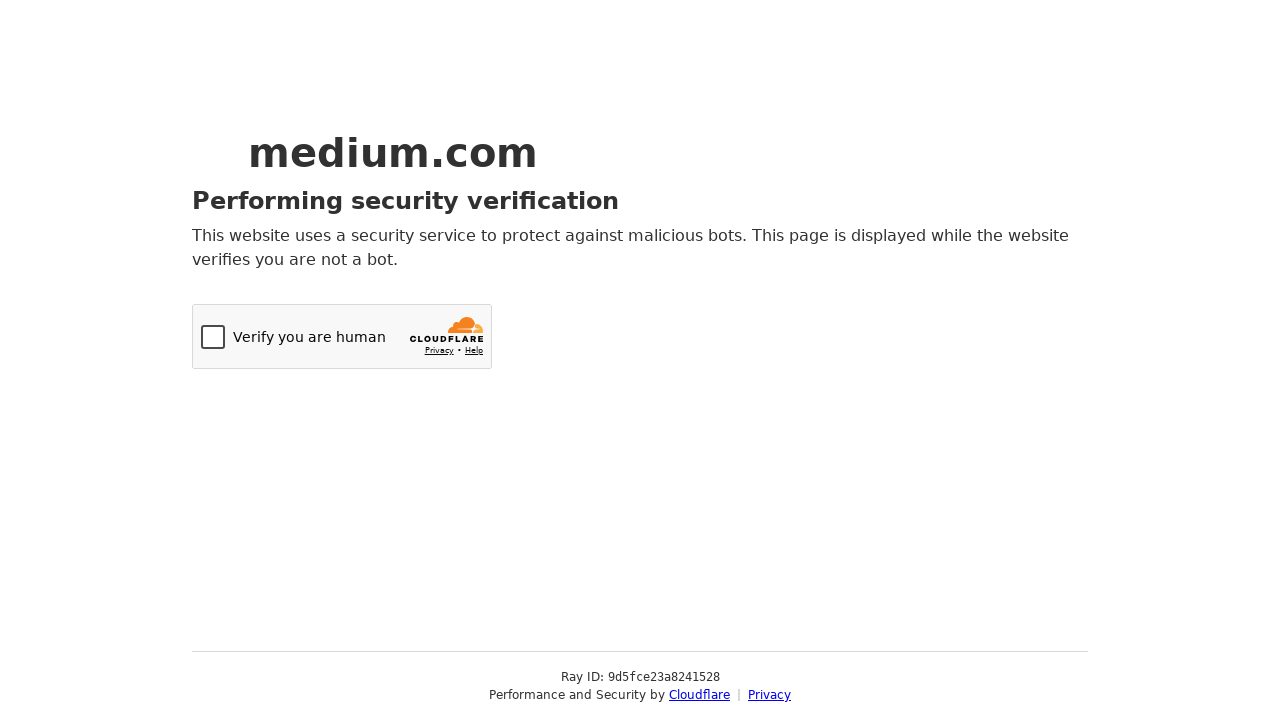

Set viewport size to 1920x1080 (maximized window)
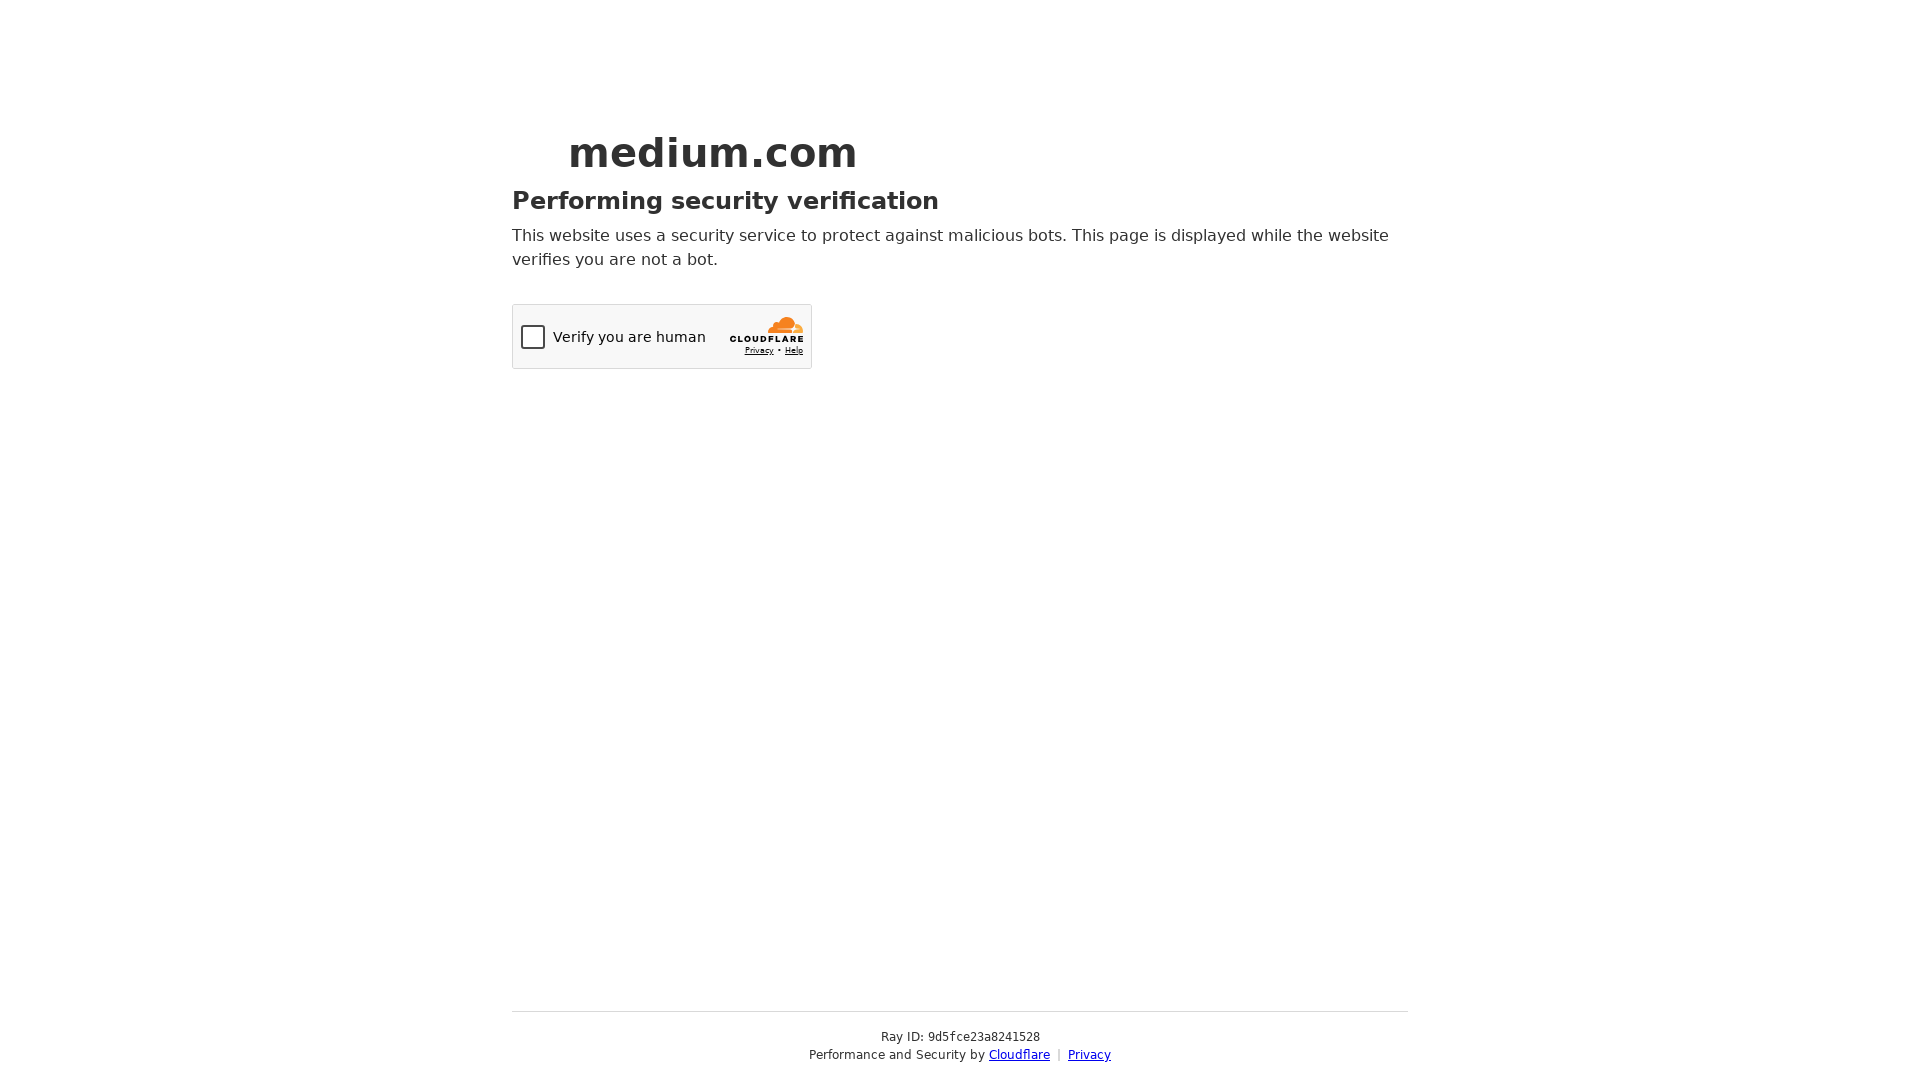

Scrolled to the bottom of the Medium article page
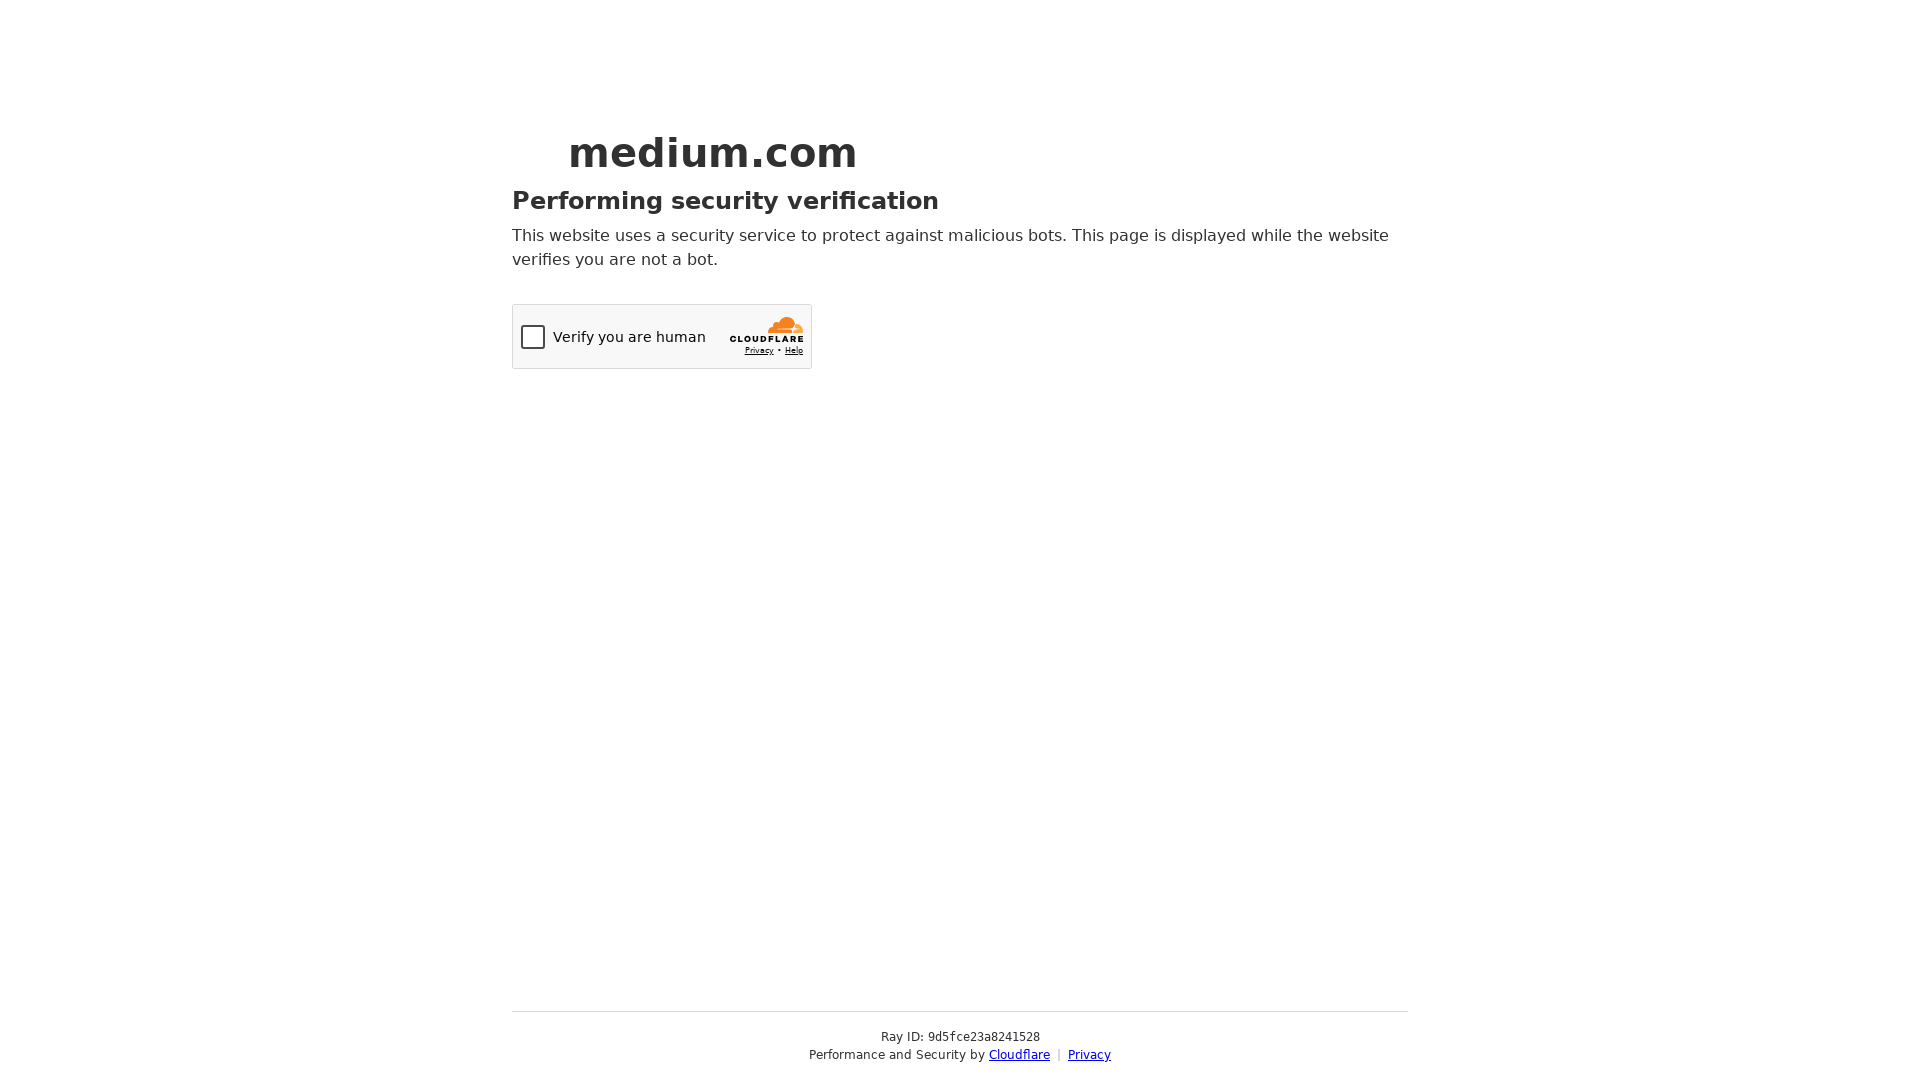

Waited 2 seconds for lazy-loaded content to load
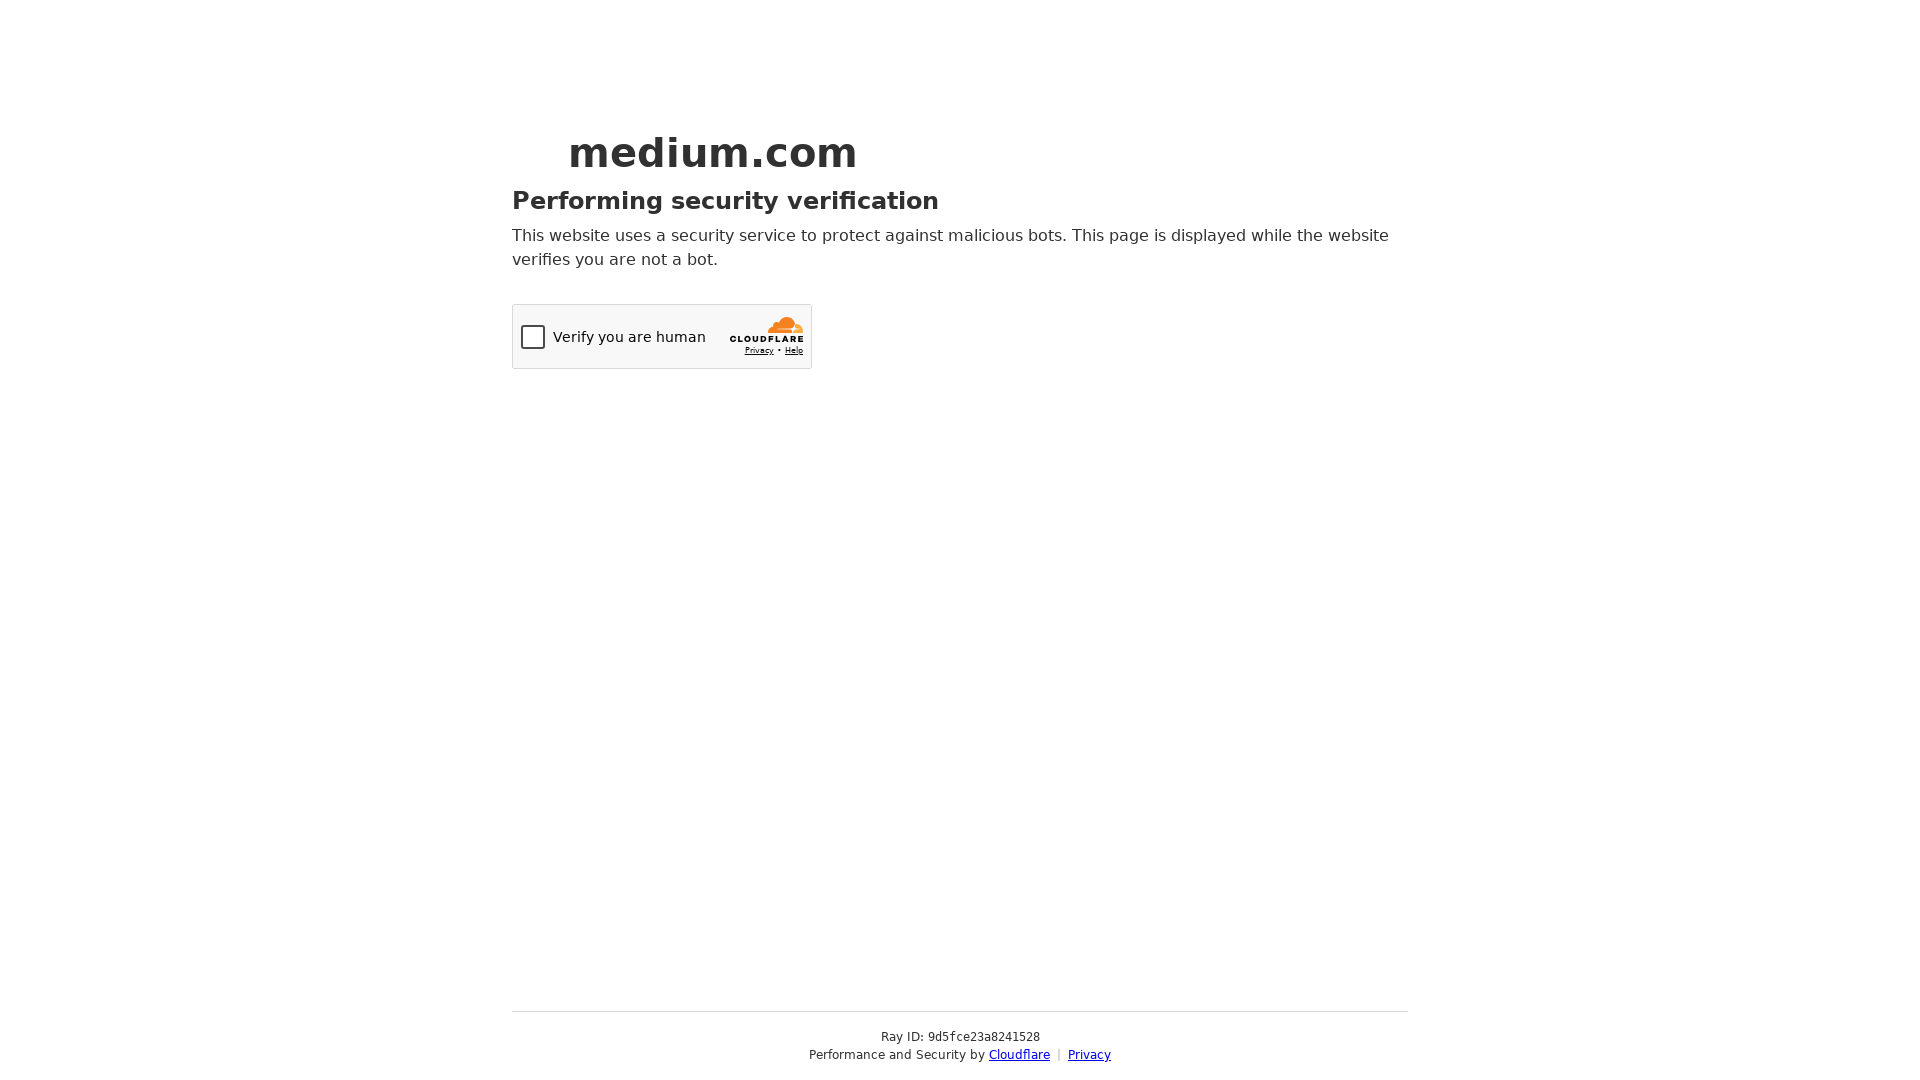

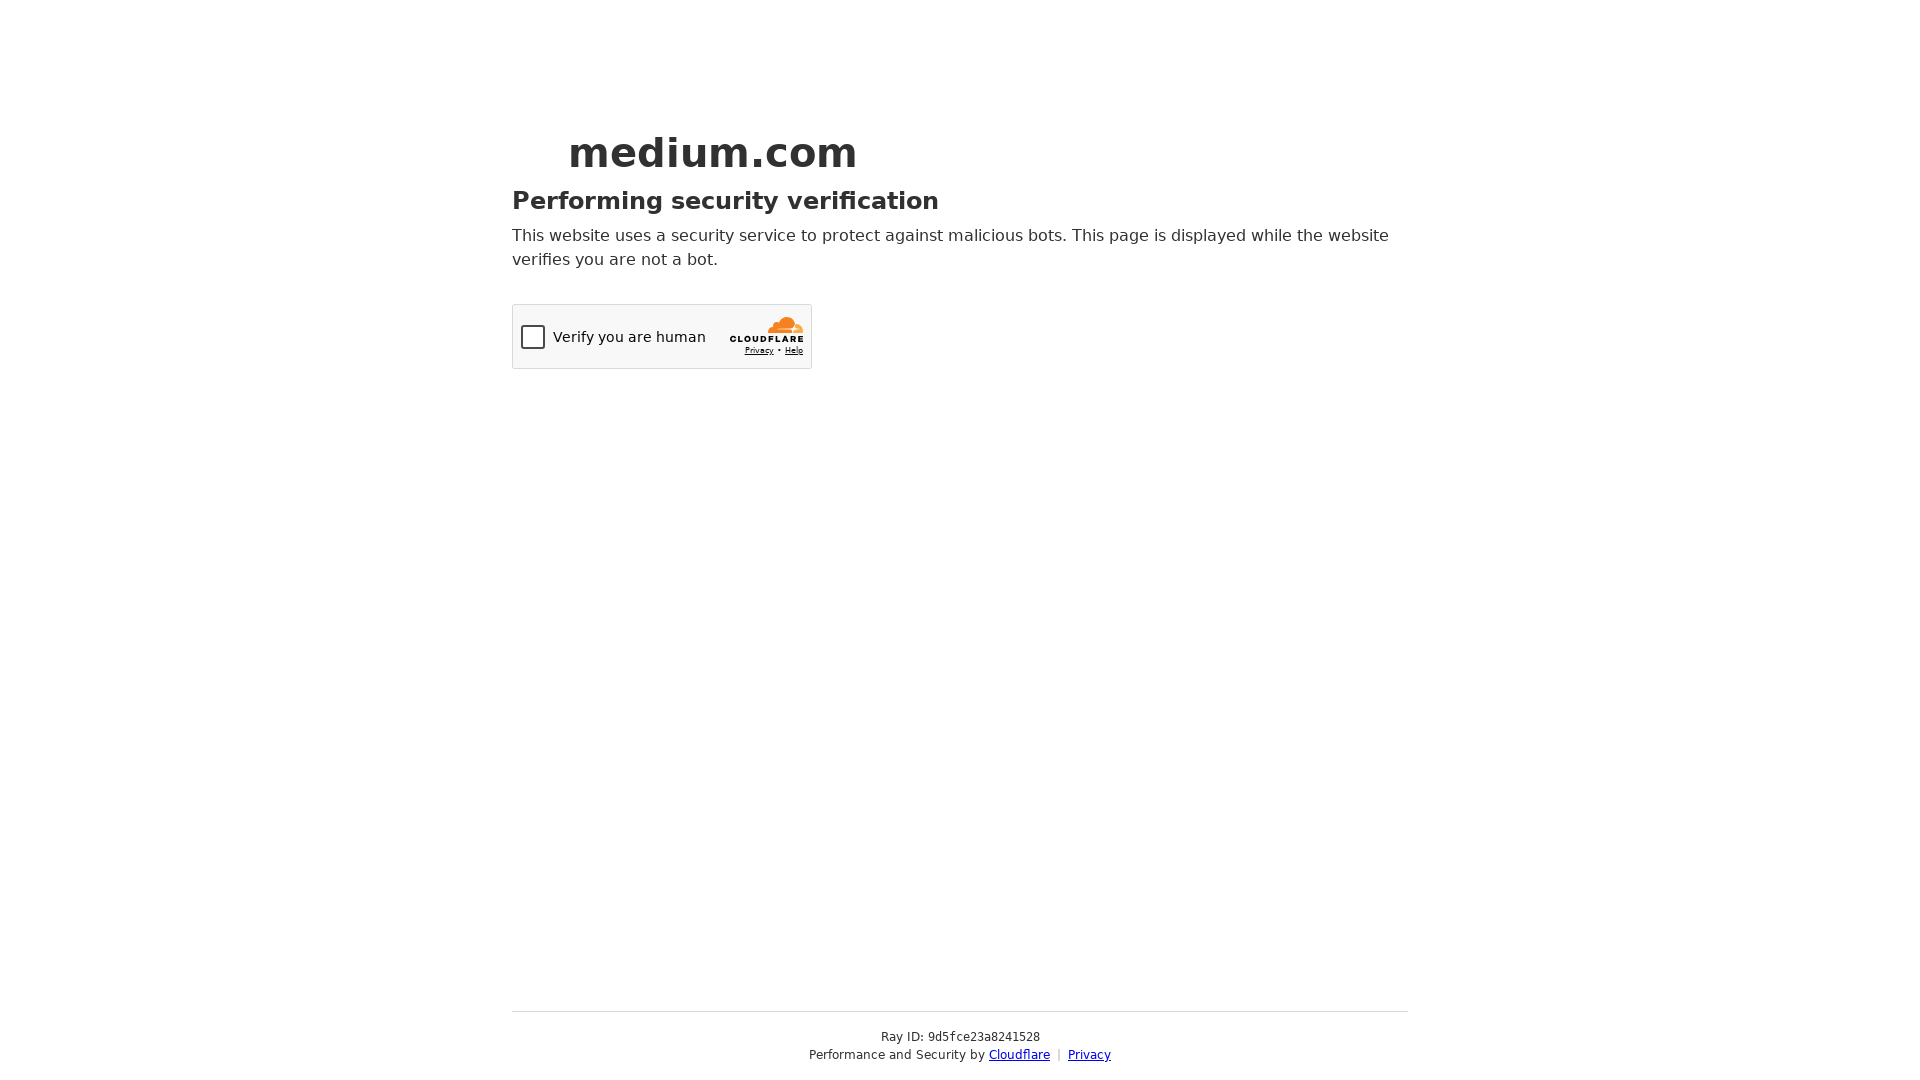